Tests keyboard interaction by performing a Ctrl+A (select all) keyboard shortcut on GitHub's homepage

Starting URL: https://github.com/

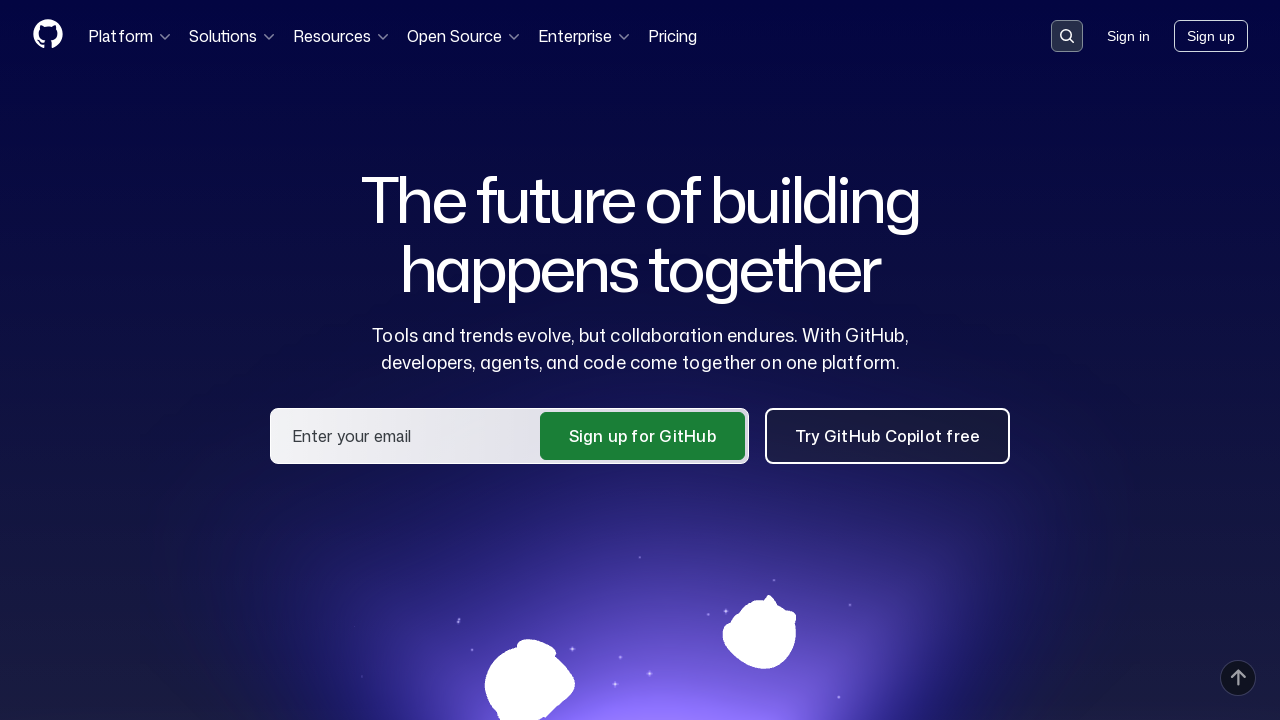

Pressed Control key down
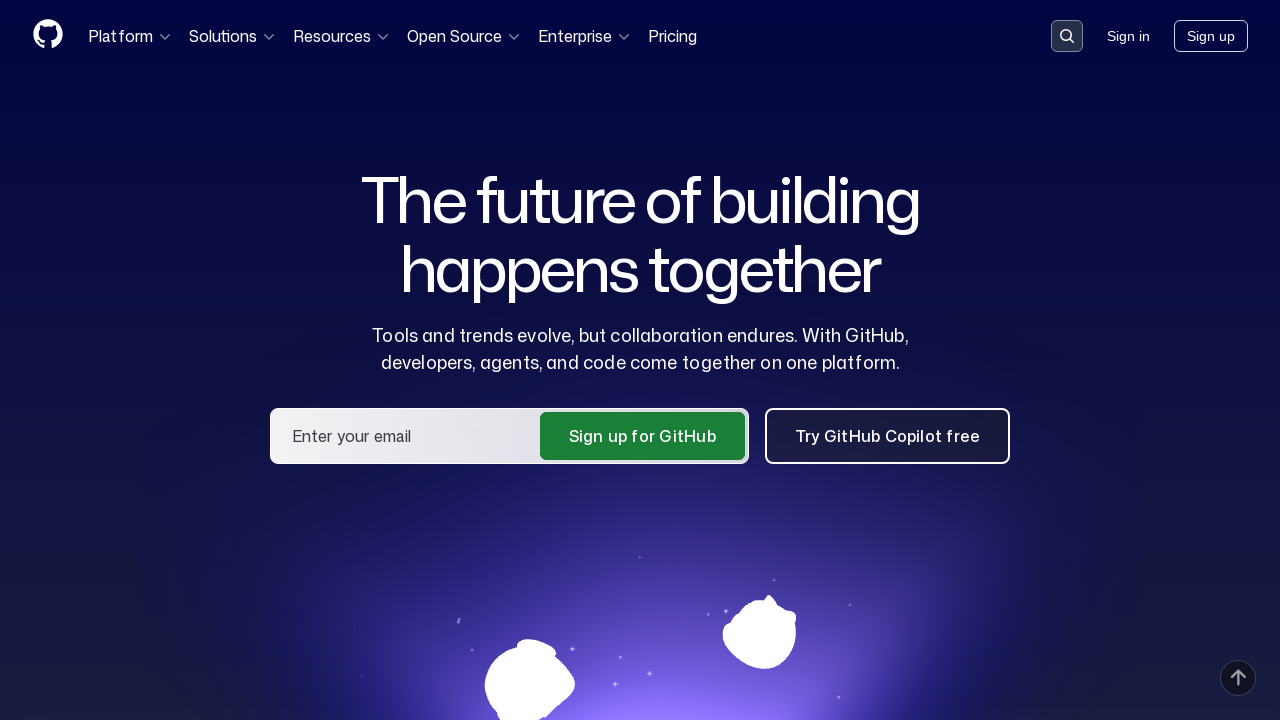

Pressed 'a' key while Control is held
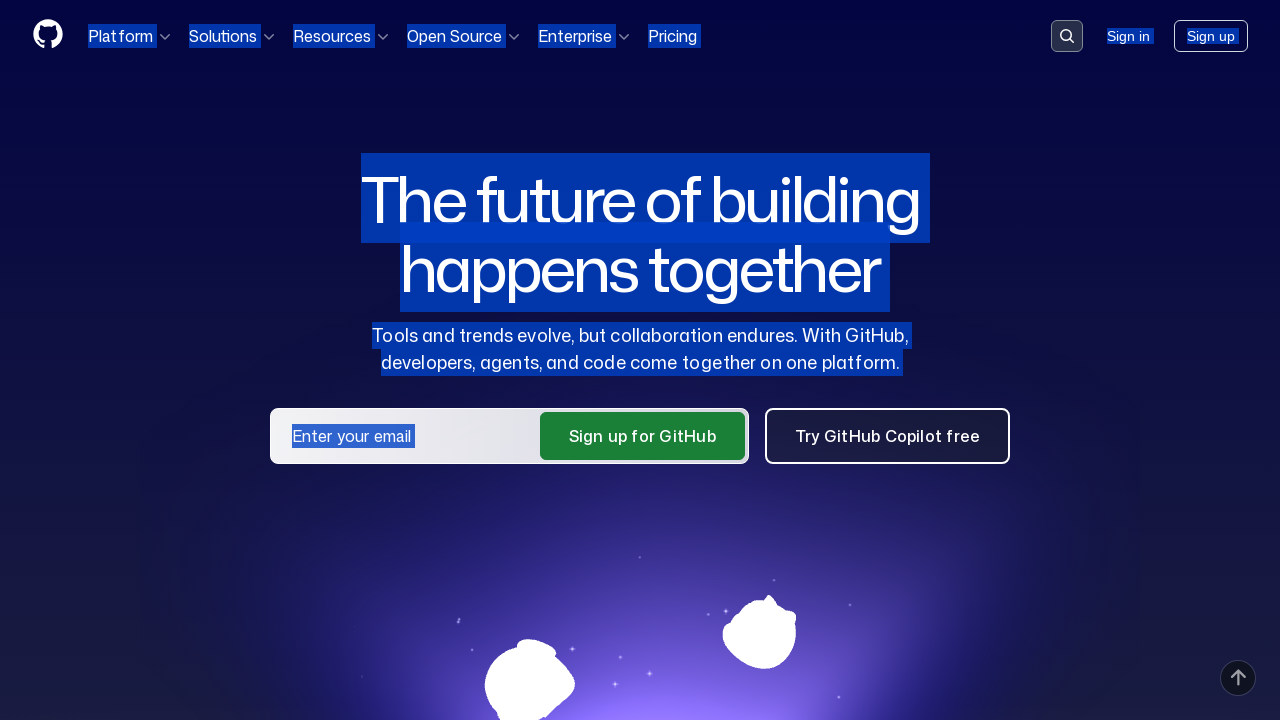

Released Control key, completing Ctrl+A select all shortcut
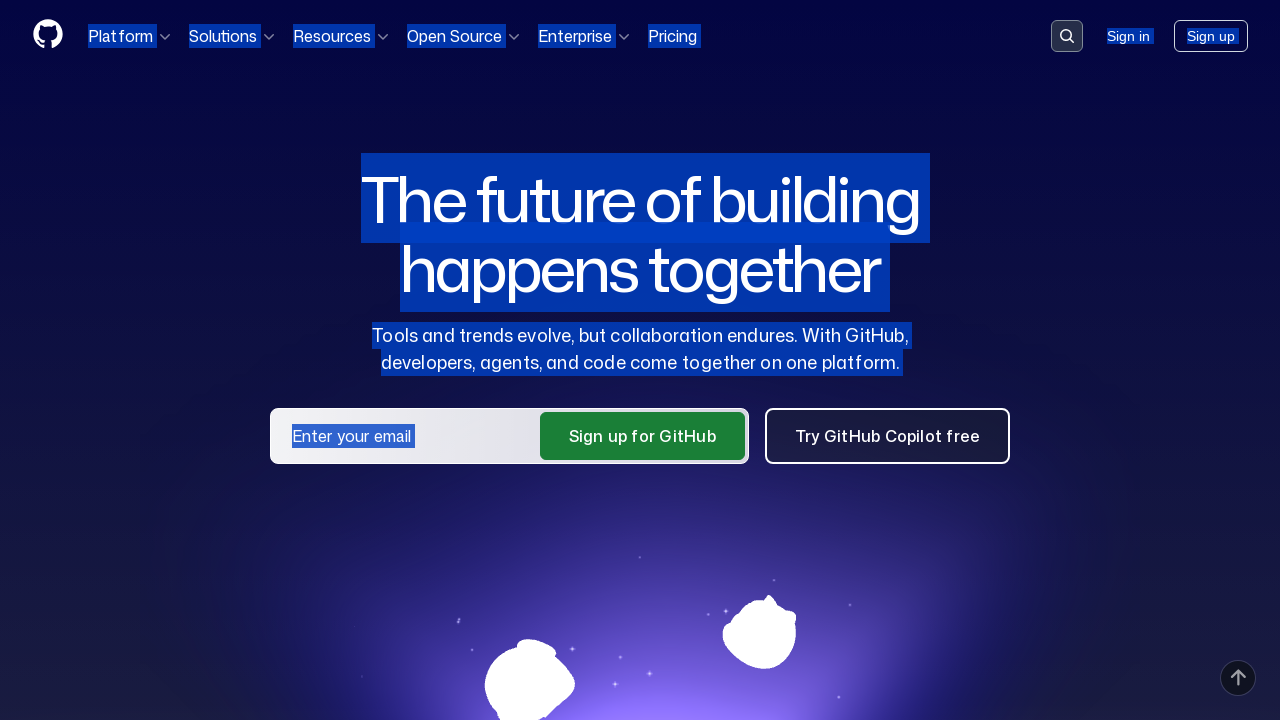

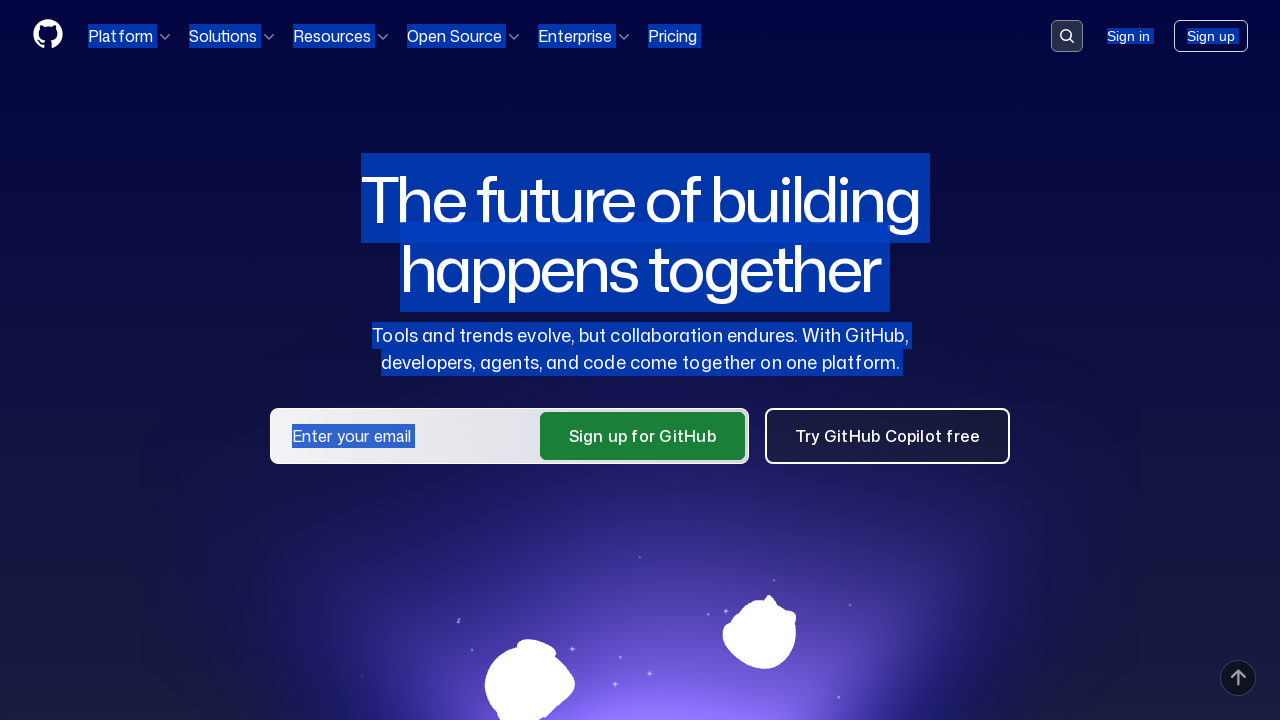